Tests drag and drop functionality by switching to an iframe and dragging an element to a drop target on the jQuery UI demo page

Starting URL: https://jqueryui.com/droppable/

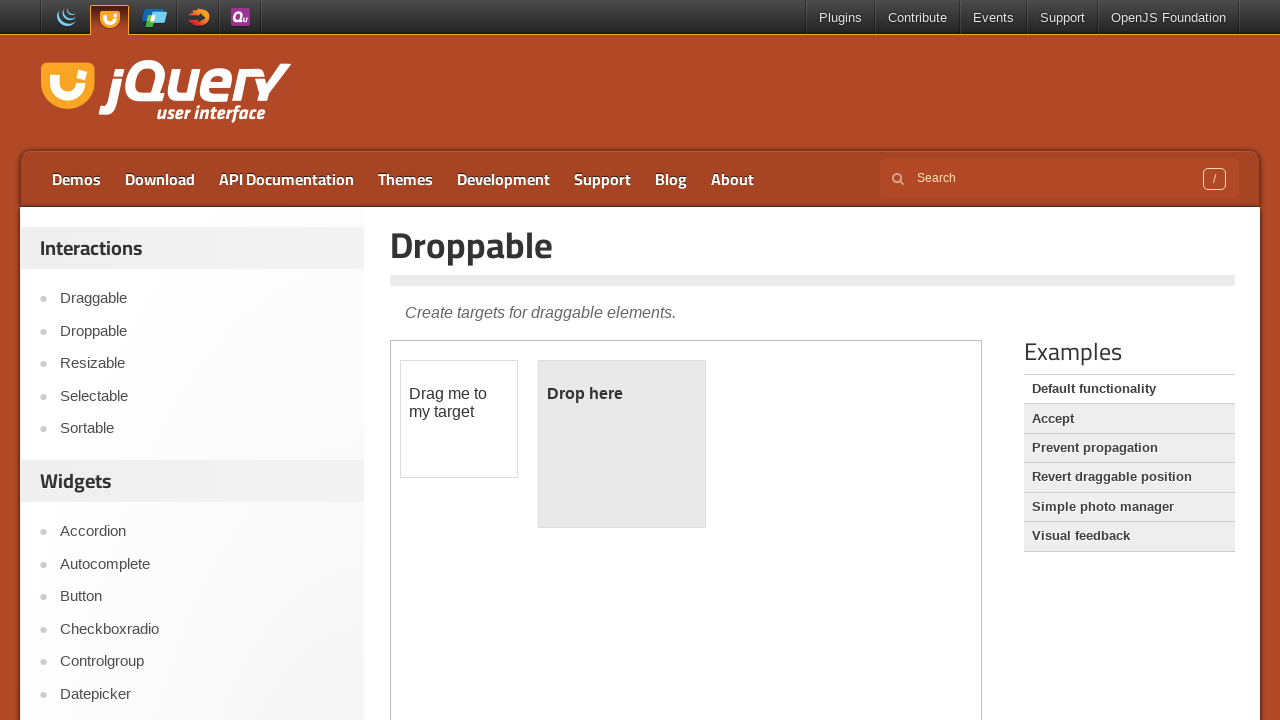

Navigated to jQuery UI droppable demo page
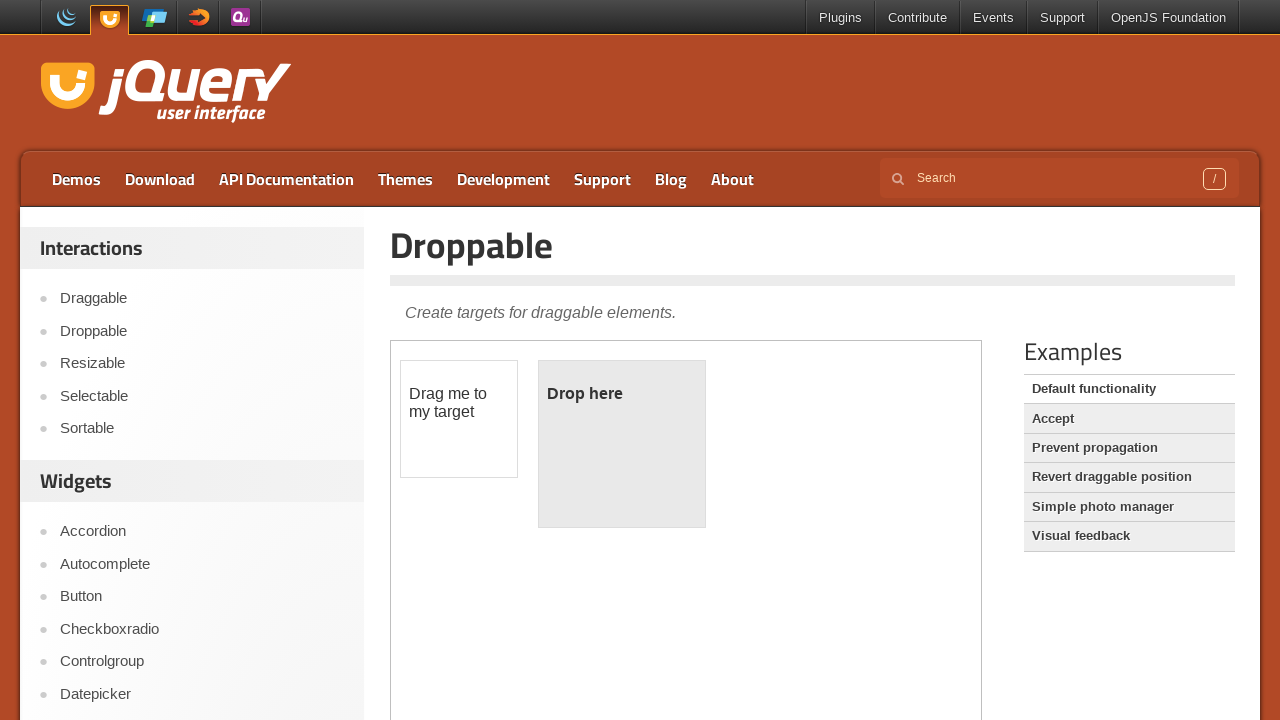

Located the iframe containing the drag and drop demo
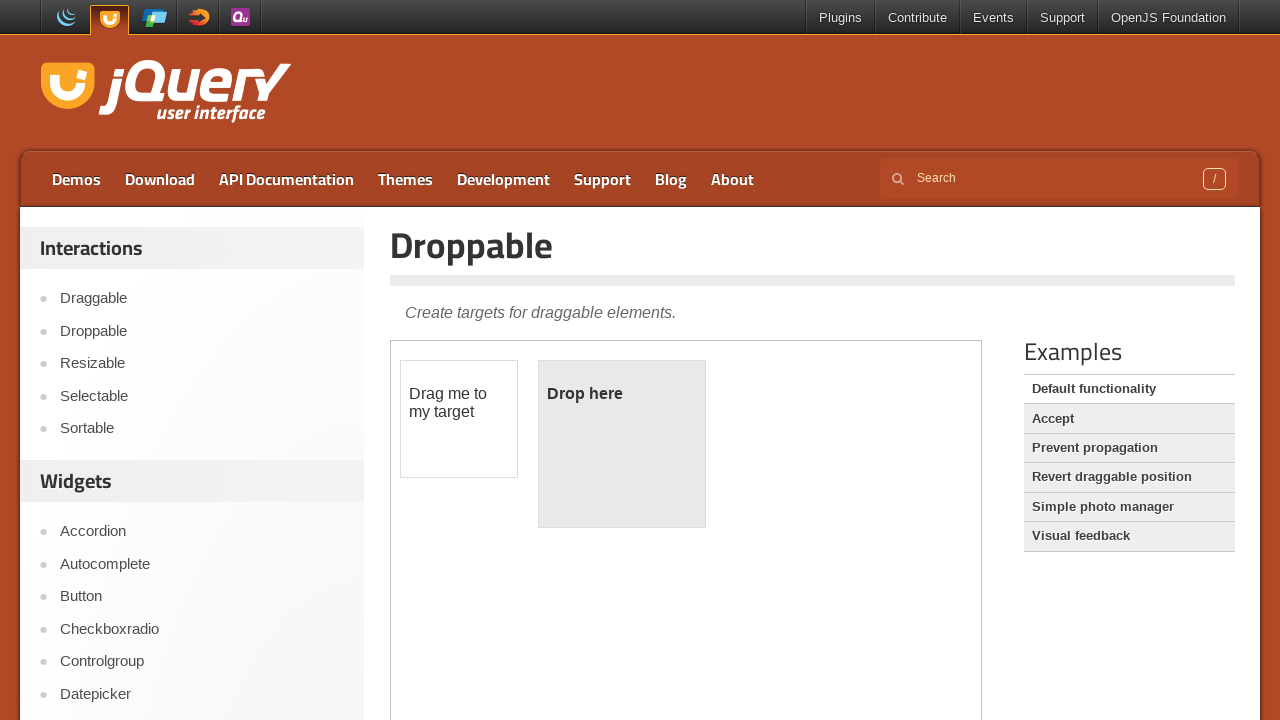

Located the draggable element with id 'draggable'
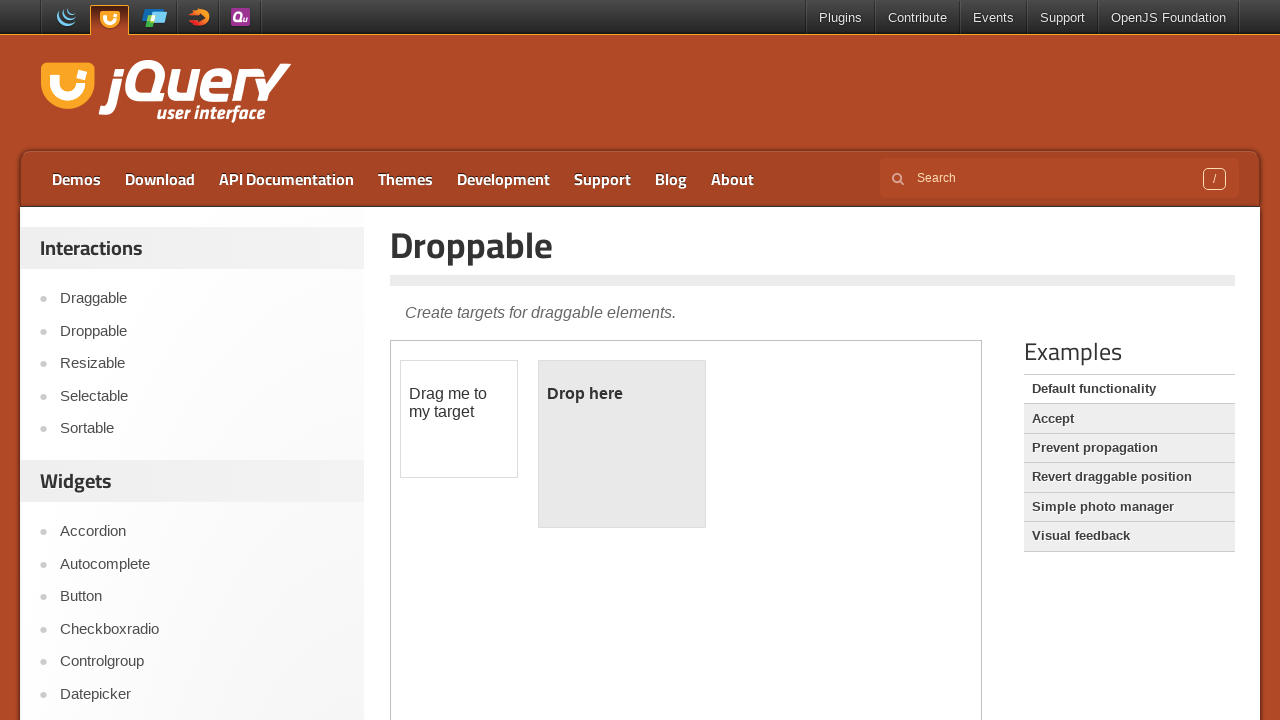

Located the drop target element with id 'droppable'
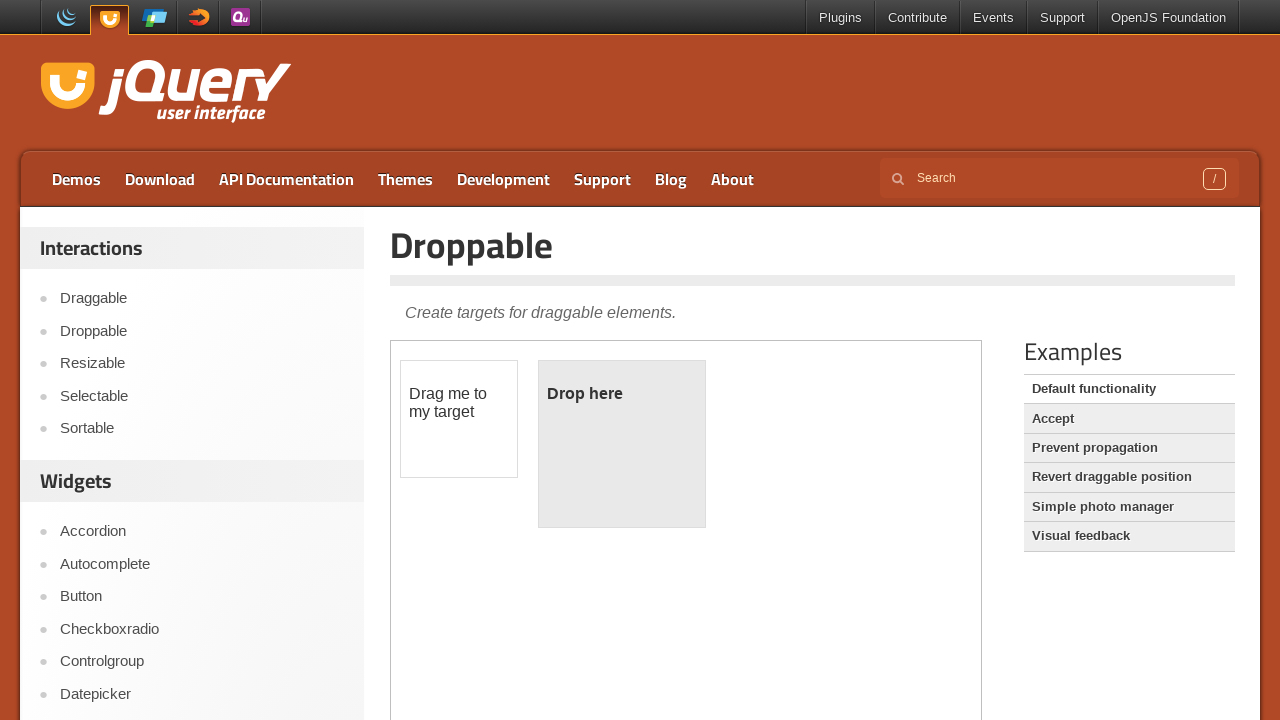

Dragged the draggable element to the droppable target at (622, 444)
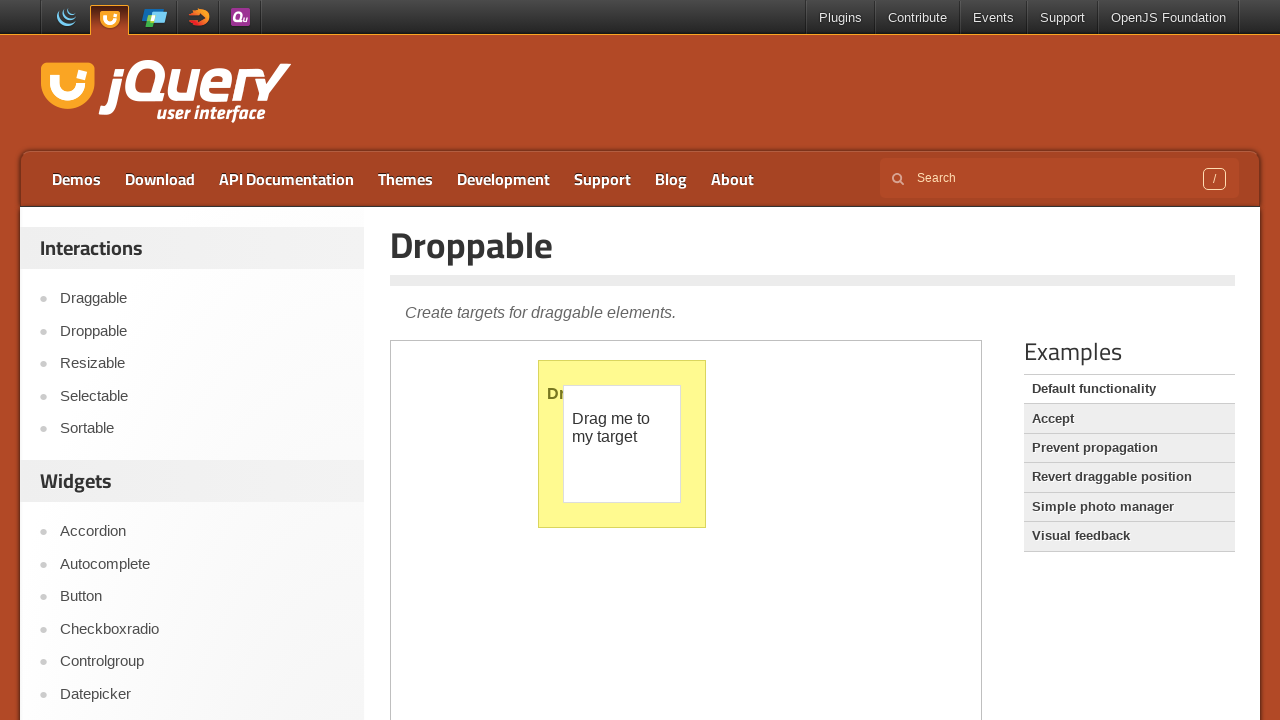

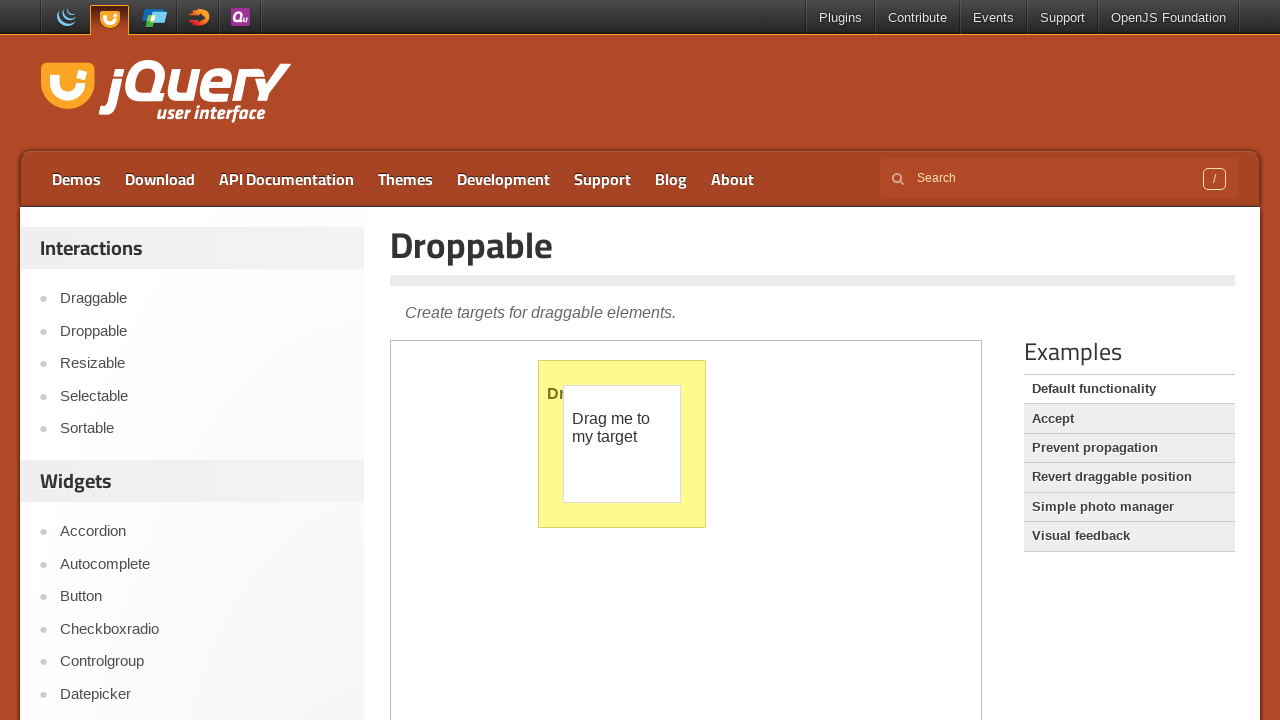